Tests completing a task while in the Active filter - task should disappear from view

Starting URL: https://todomvc4tasj.herokuapp.com/

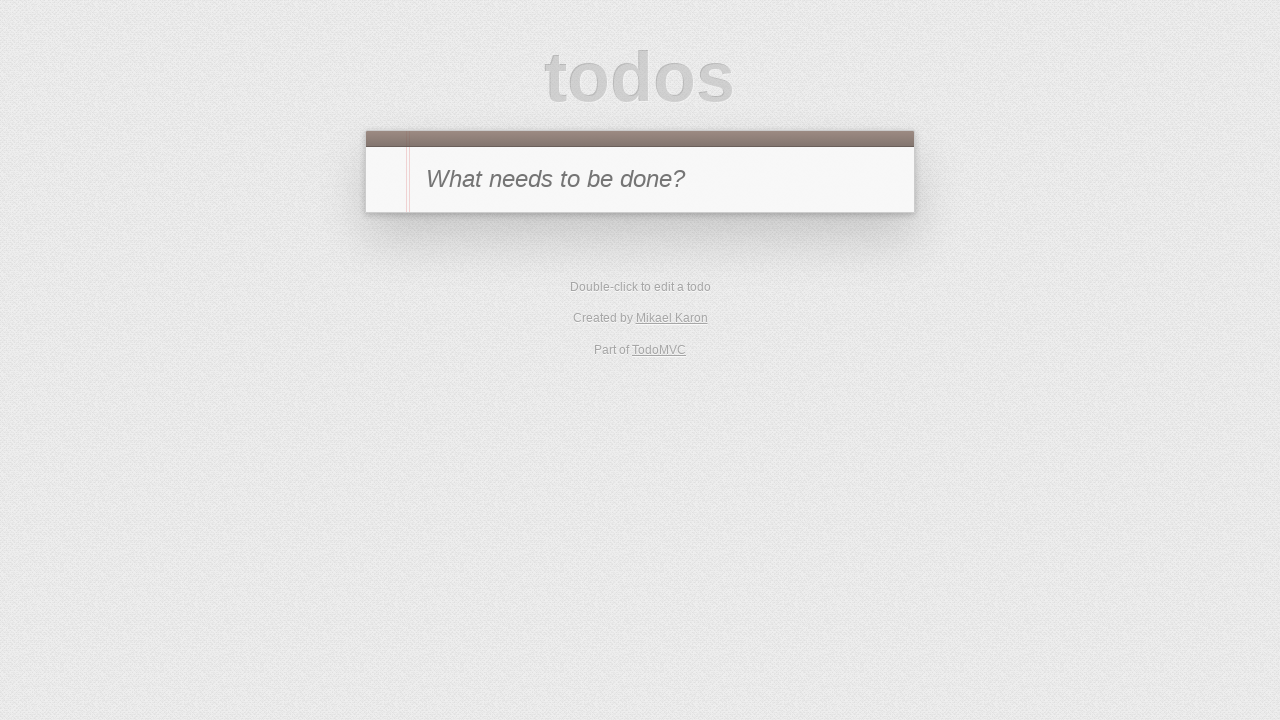

Filled new task input with '1' on #new-todo
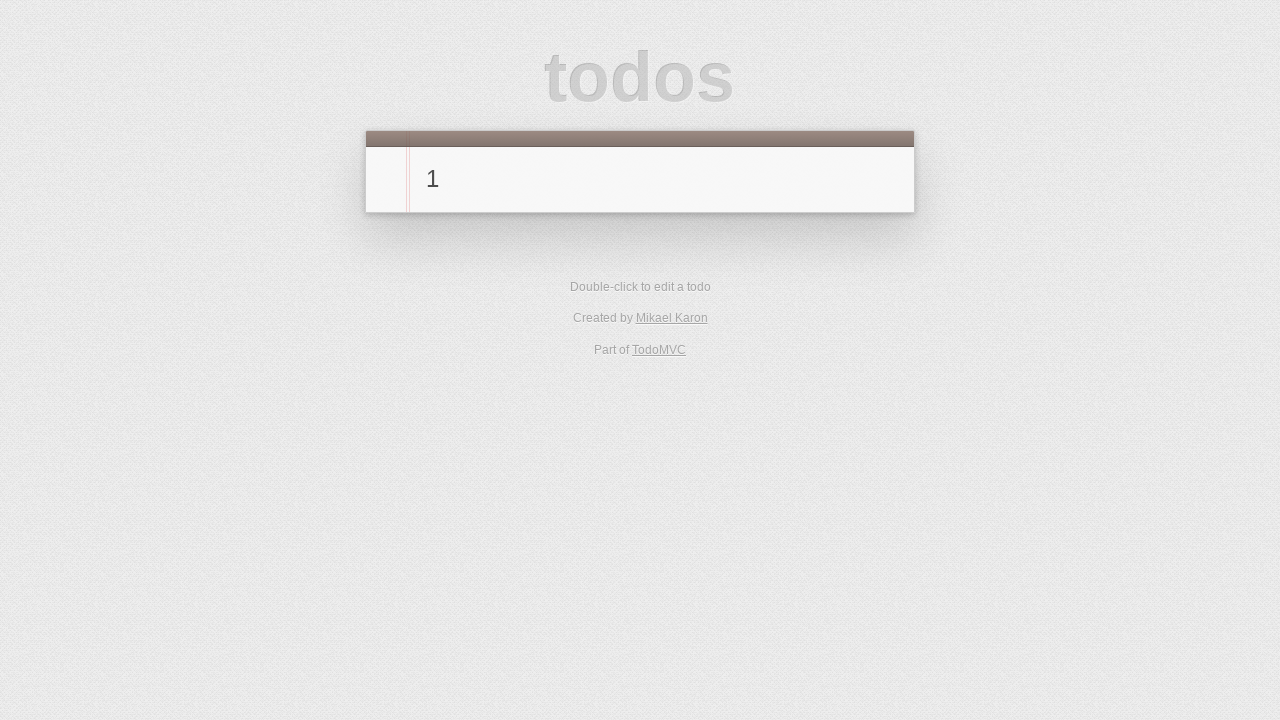

Pressed Enter to create the task on #new-todo
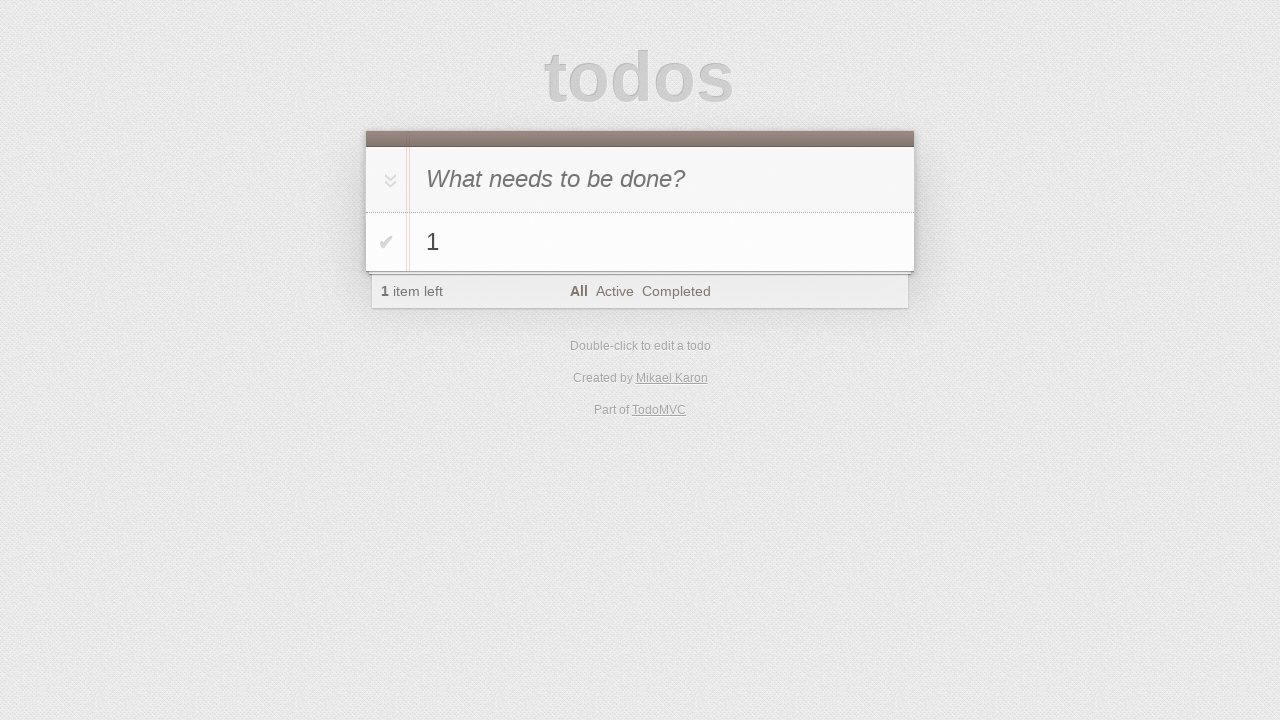

Clicked Active filter to show only active tasks at (614, 291) on text=Active
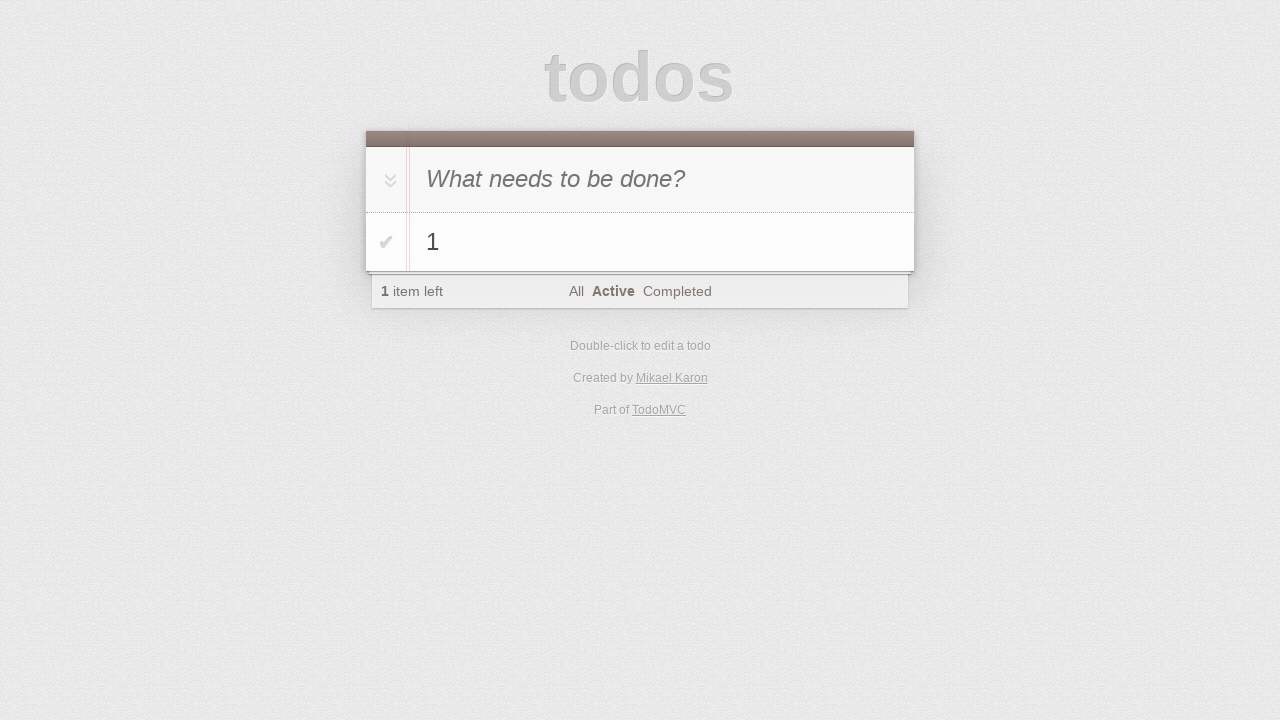

Clicked toggle checkbox to mark task as complete at (386, 242) on #todo-list li:has-text('1') .toggle
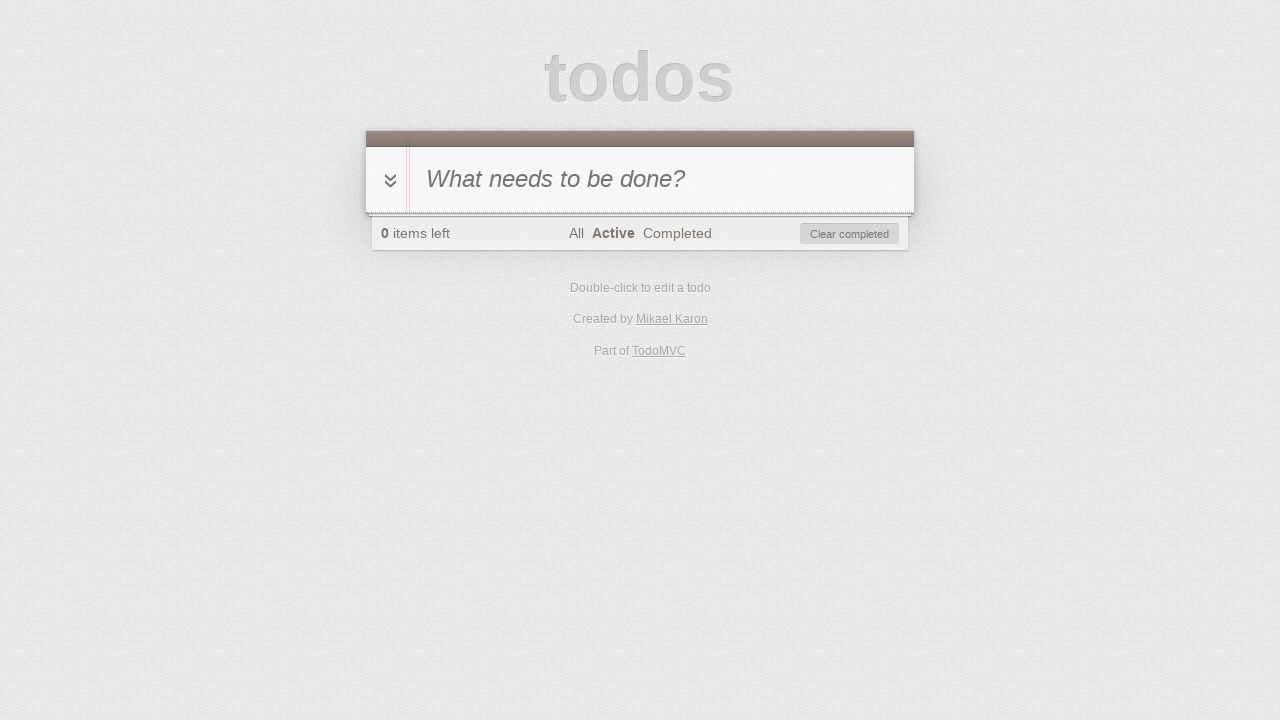

Verified that task disappeared from Active filter view
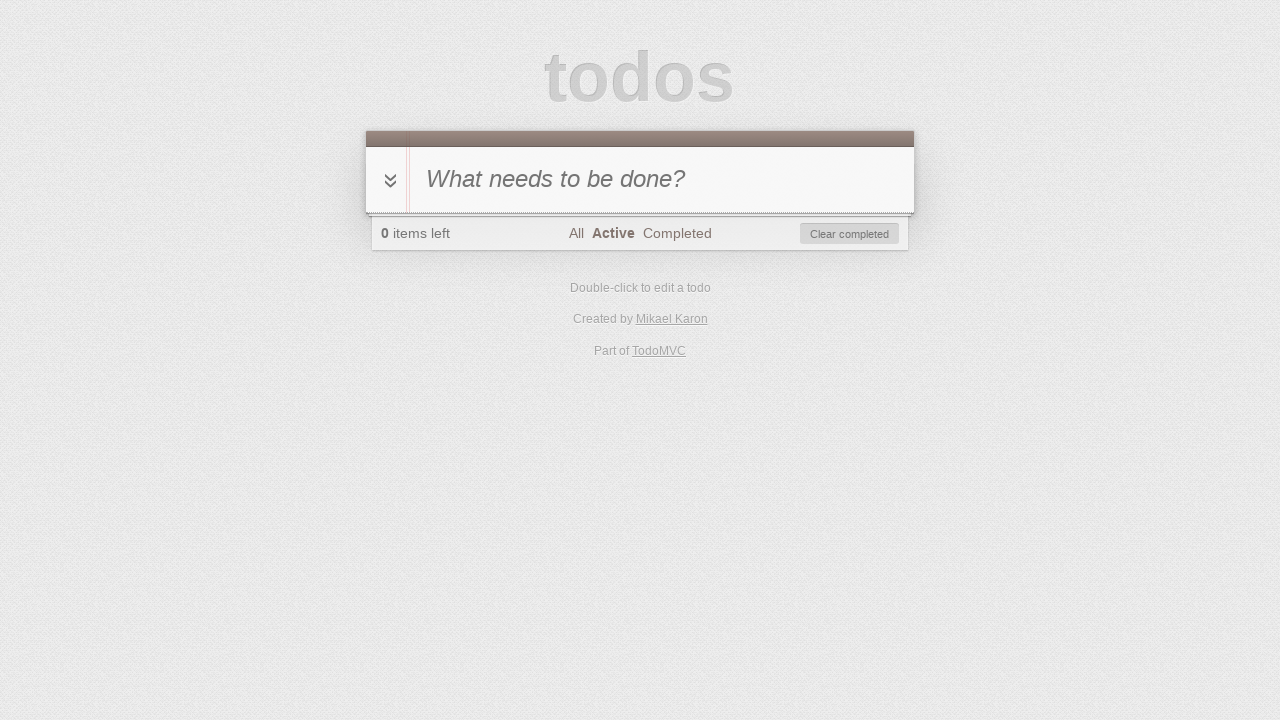

Verified that active item count is 0
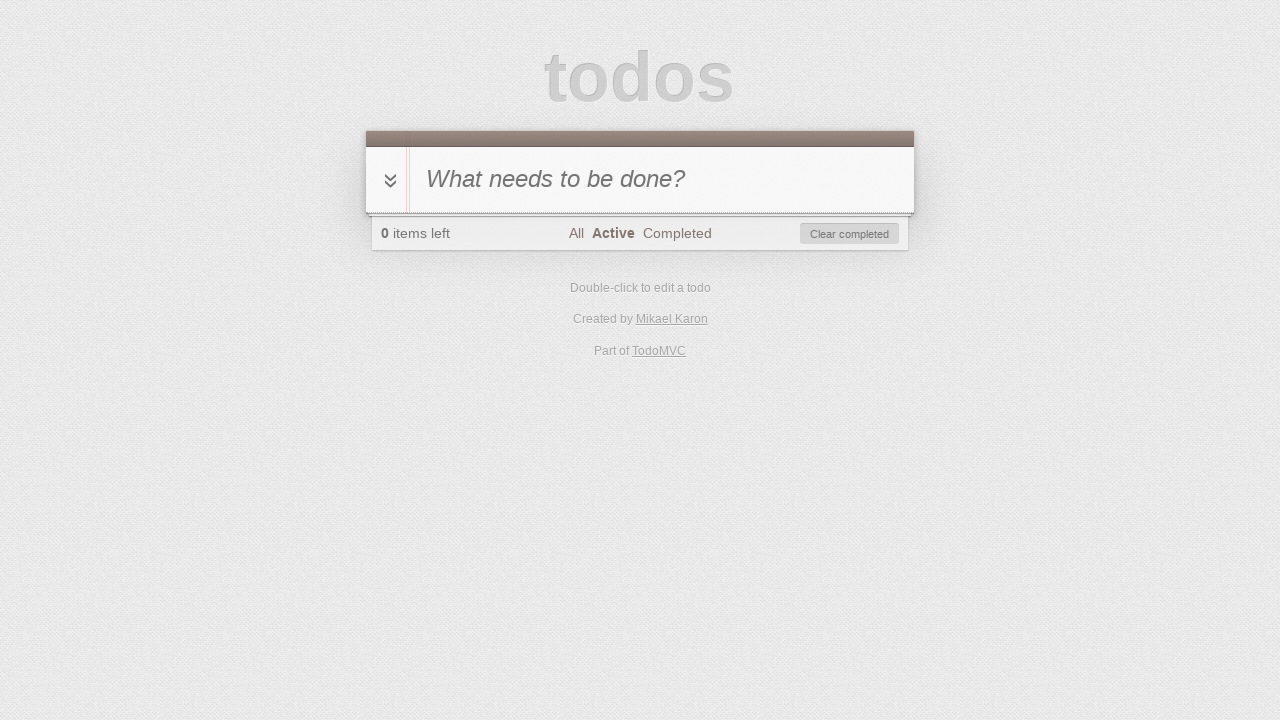

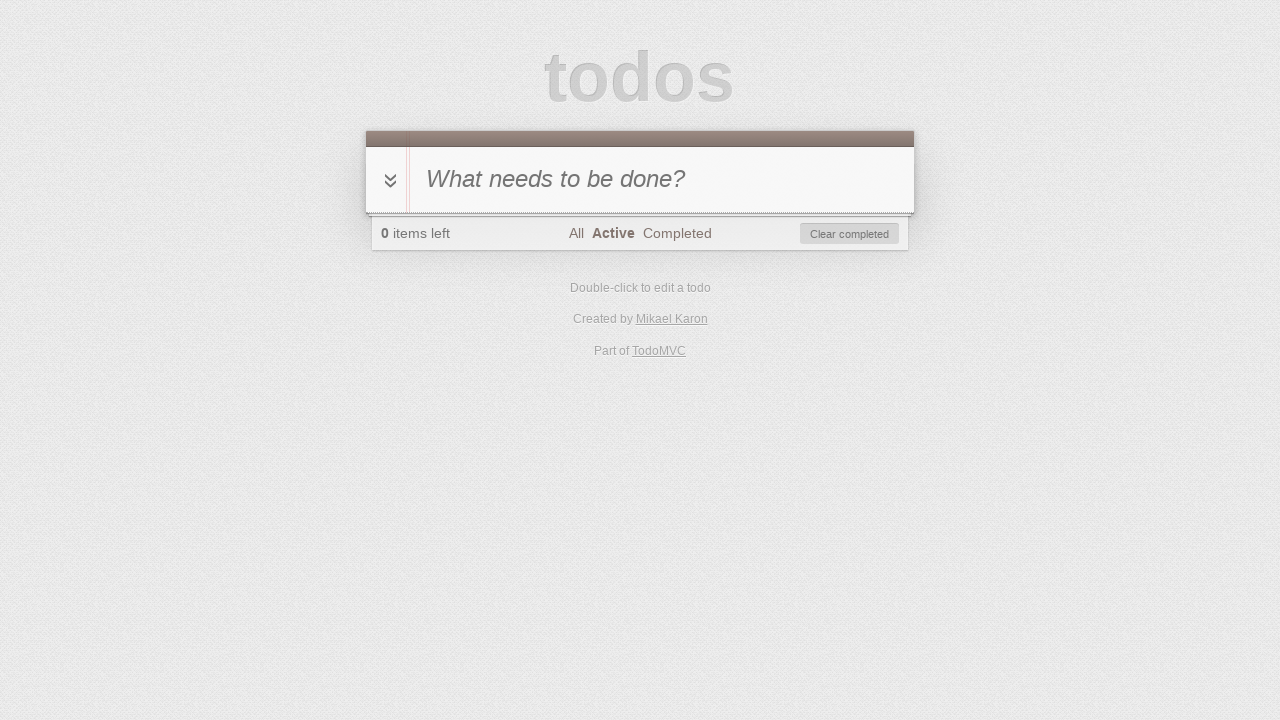